Tests navigation to Informatique category page via the header menu

Starting URL: https://shop.buy-club.net/

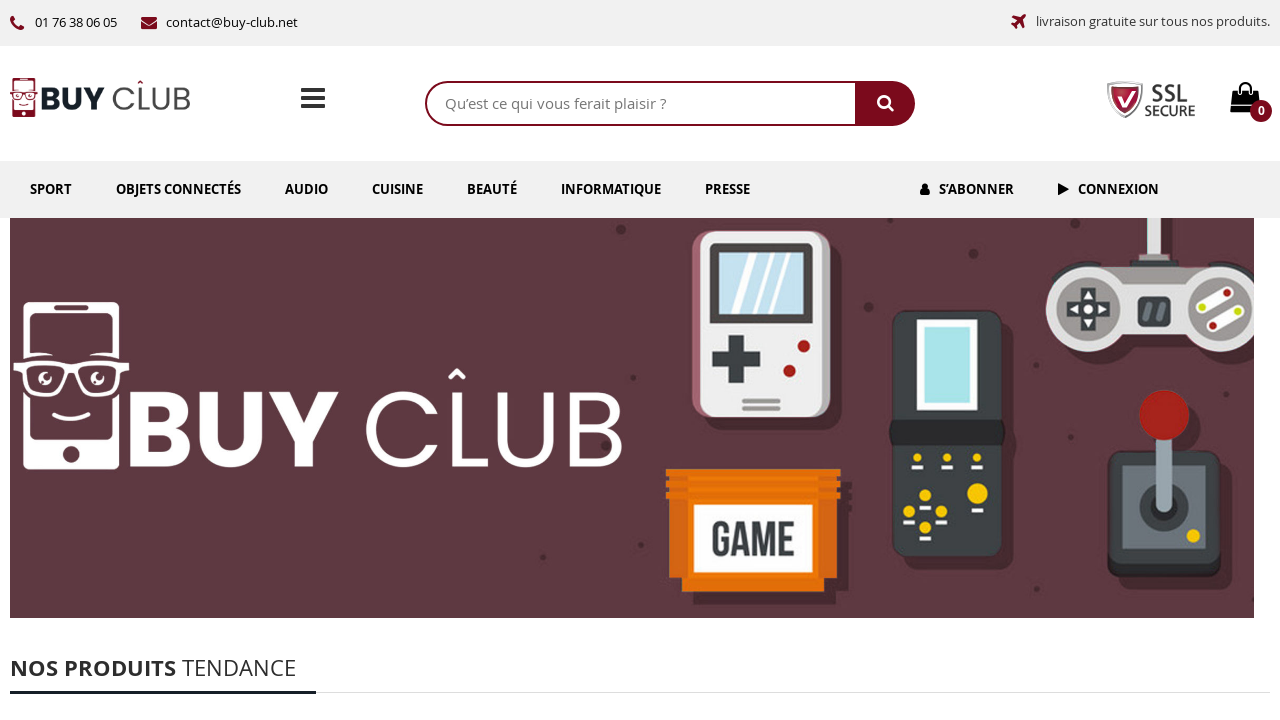

Waited for page to load - networkidle state reached
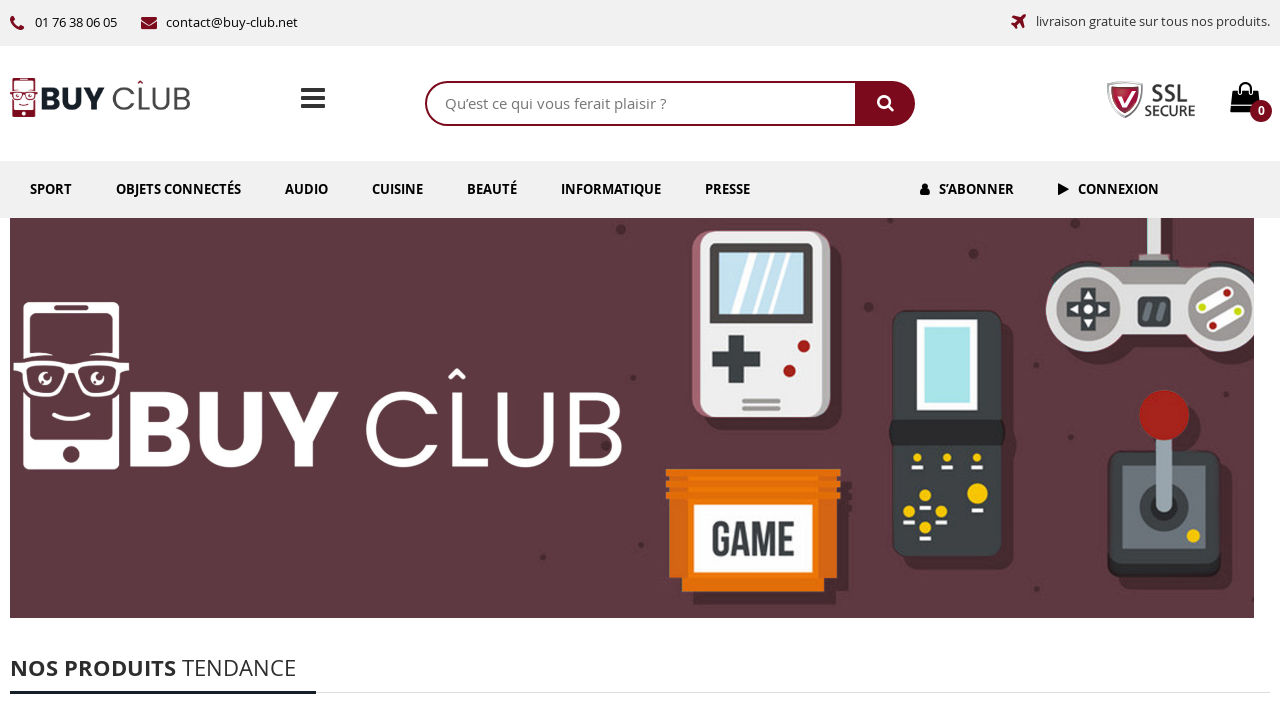

Clicked on Informatique link in header menu at (611, 189) on internal:role=link[name="Informatique"i]
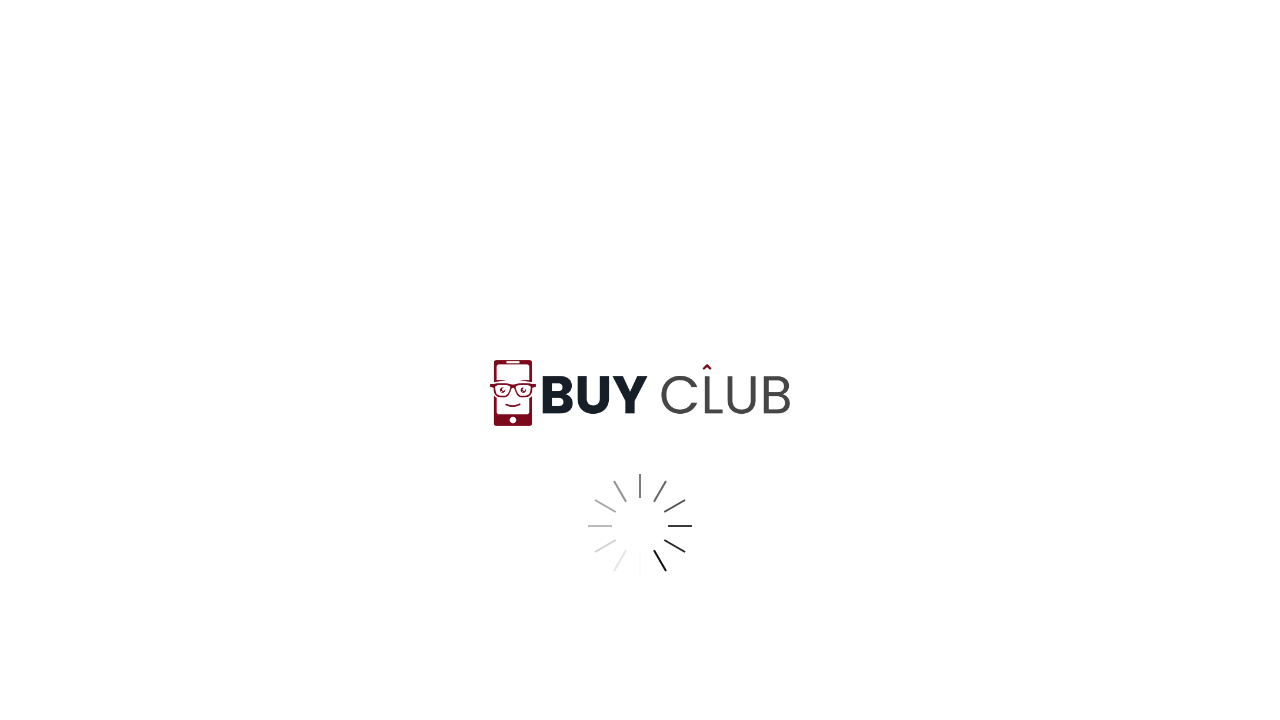

Navigation to Informatique category page completed - URL verified
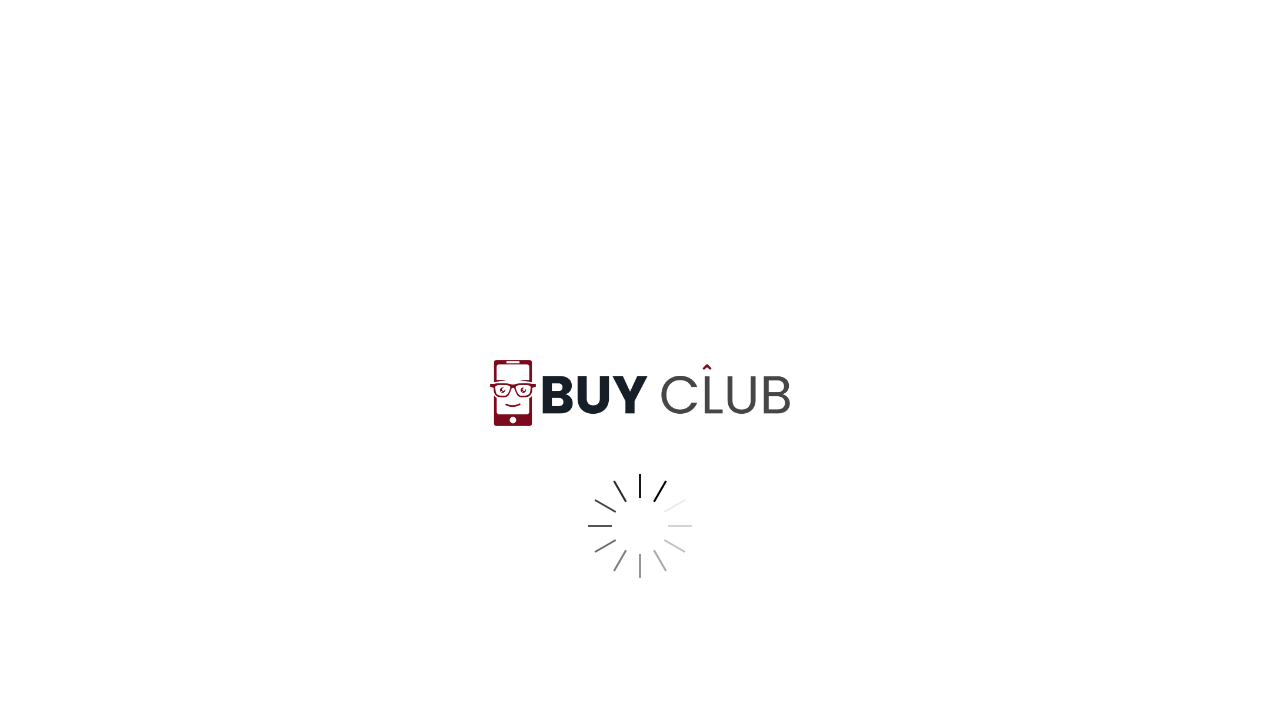

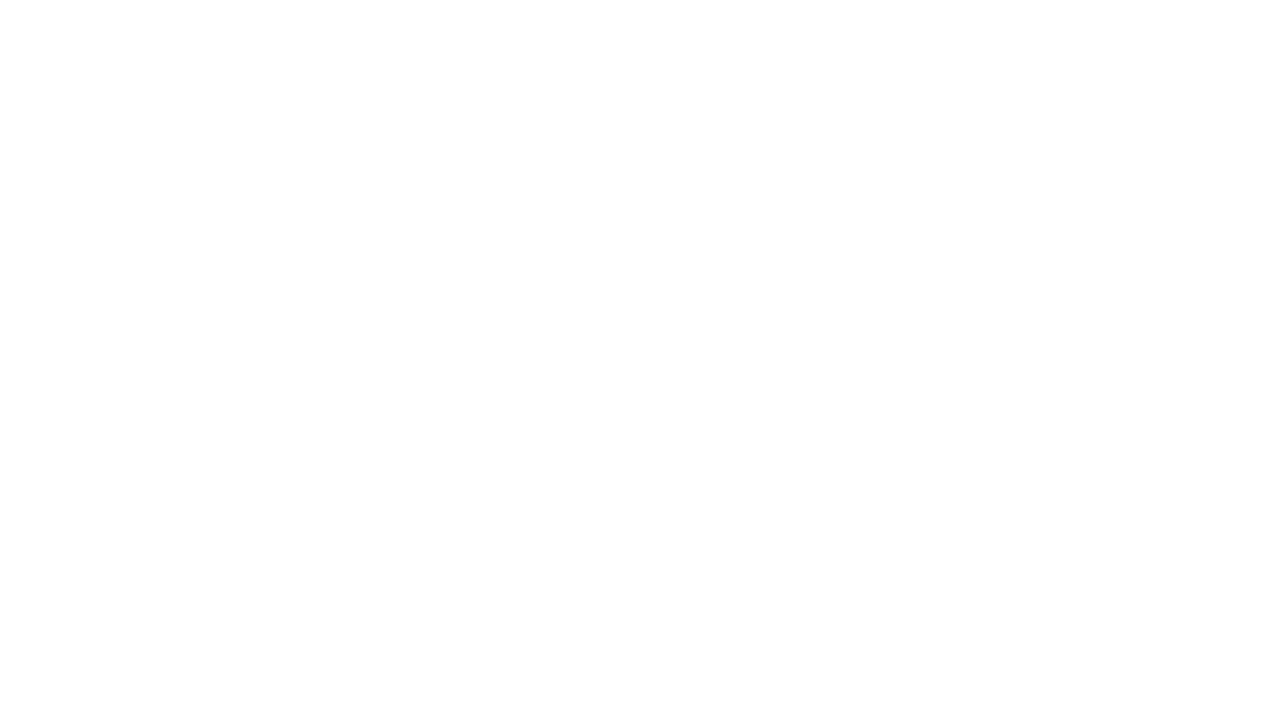